Tests focusing on a form element and filling in a full name field on the OrangeHRM free trial signup page

Starting URL: https://www.orangehrm.com/30-day-free-trial/

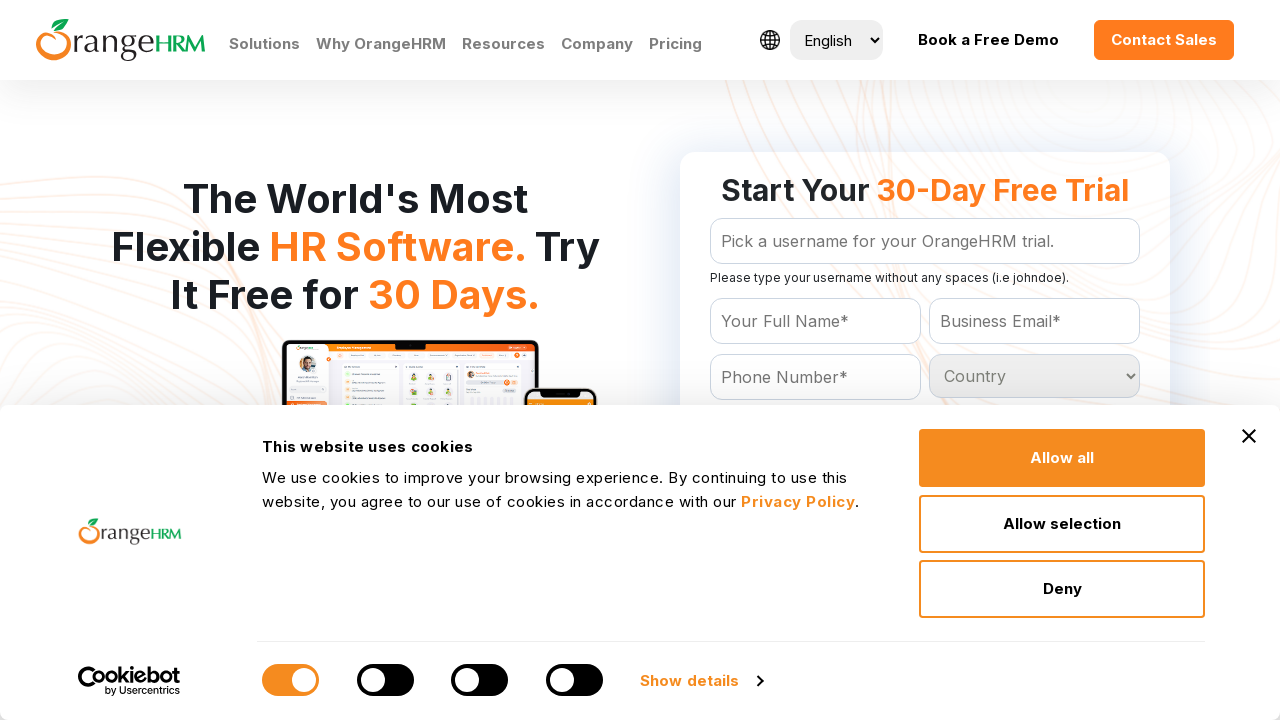

Navigated to OrangeHRM 30-day free trial signup page
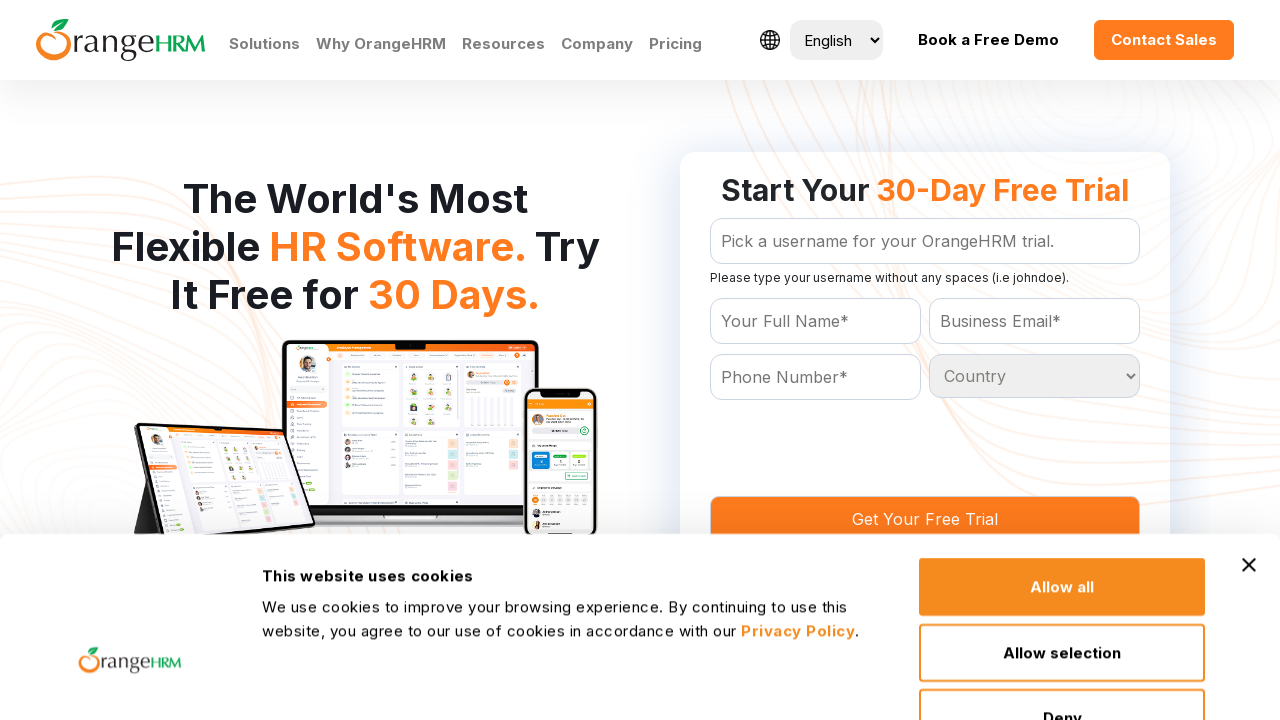

Located the full name input field
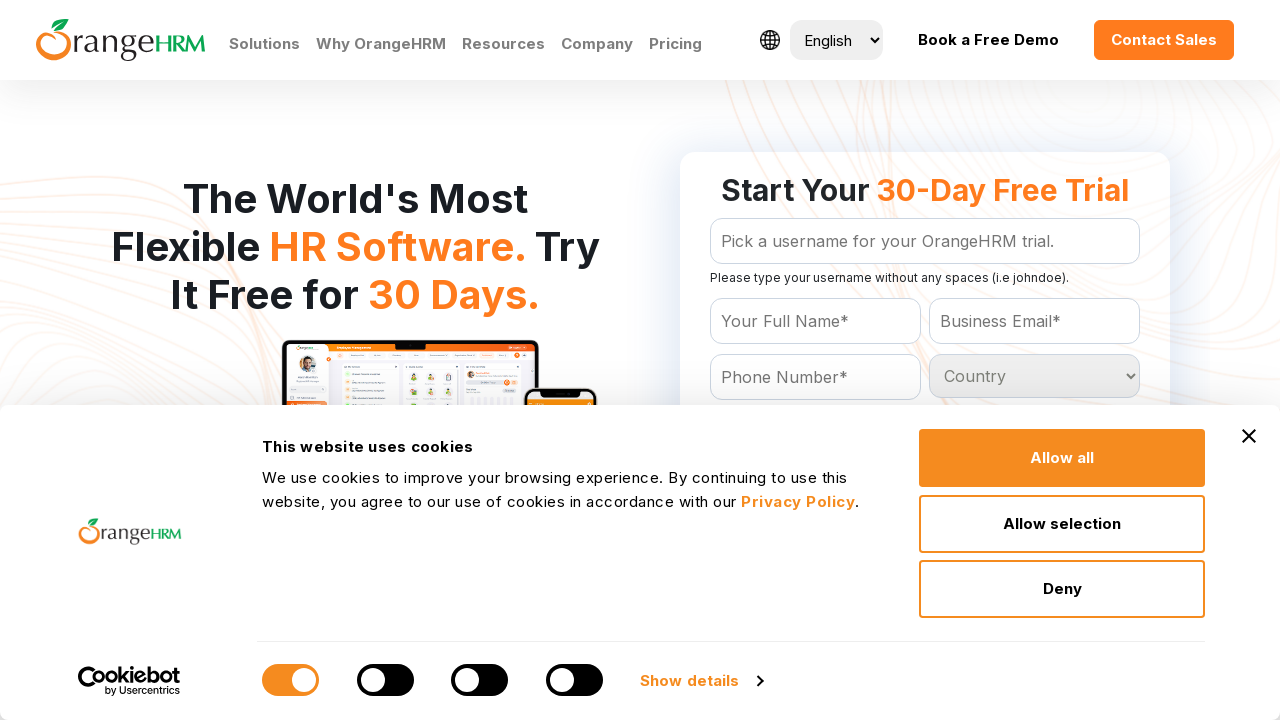

Focused on the full name input field on #Form_getForm_Name
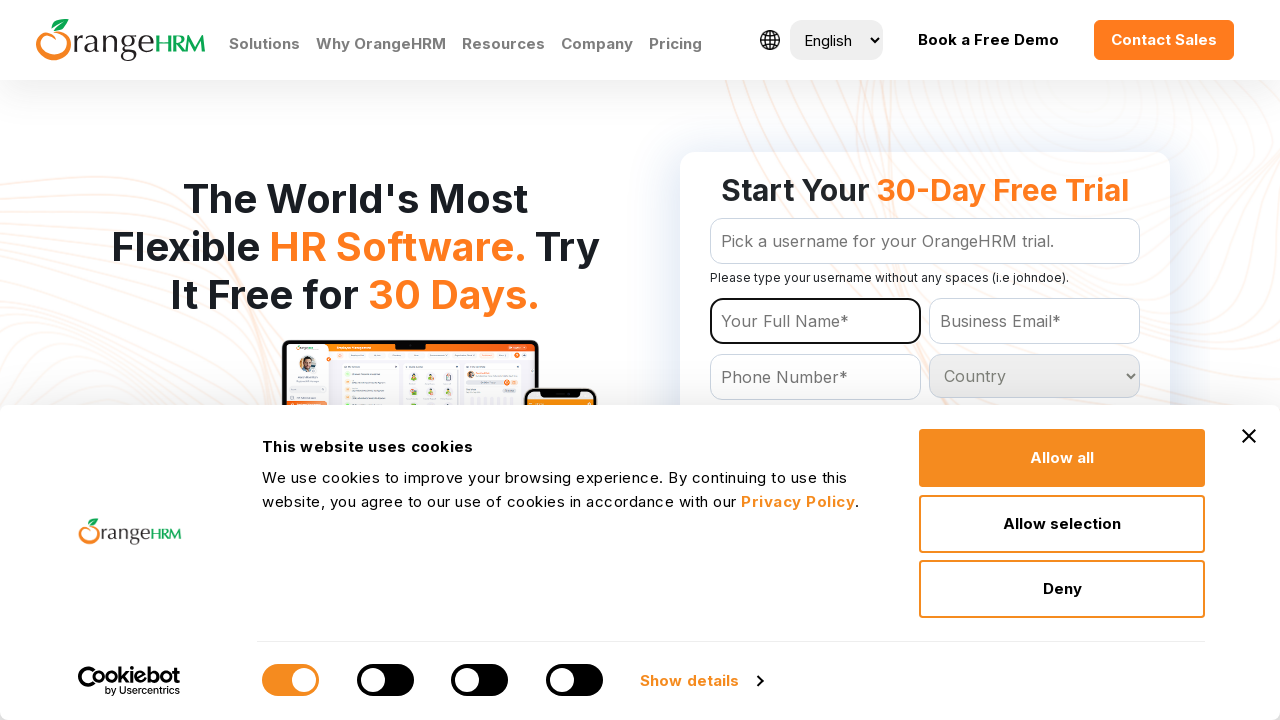

Filled in the full name field with 'testing automation' on #Form_getForm_Name
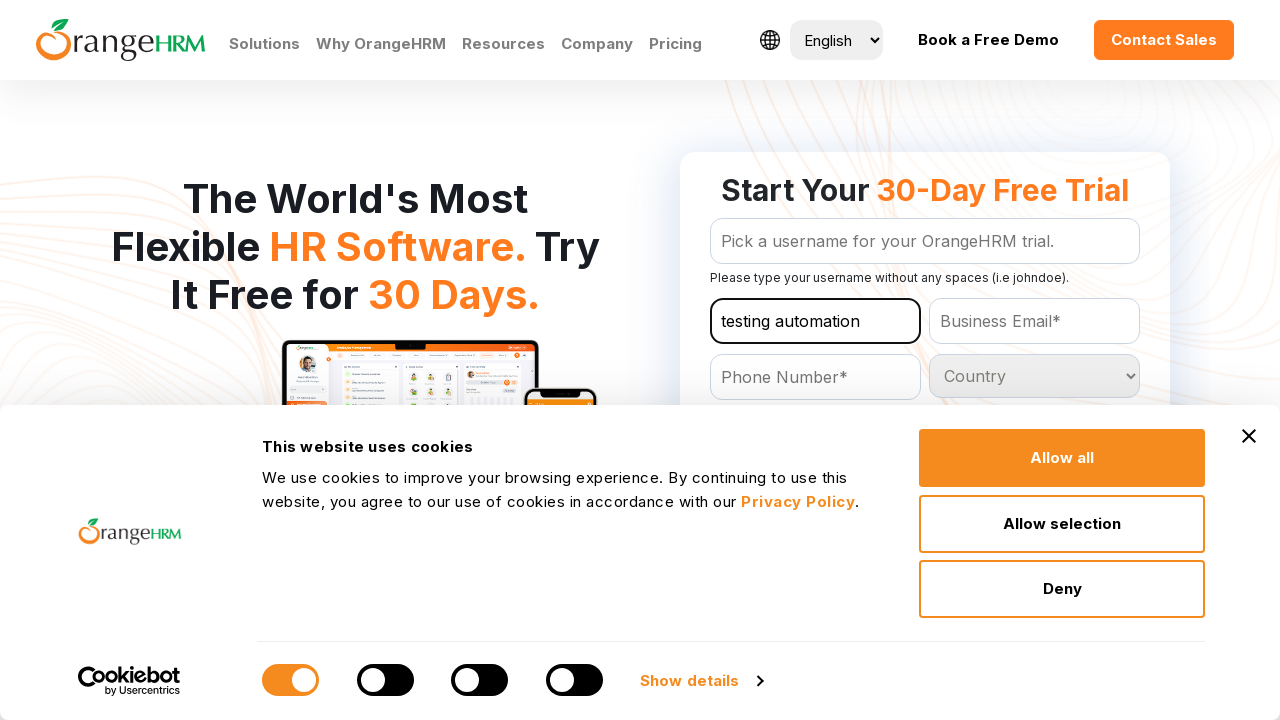

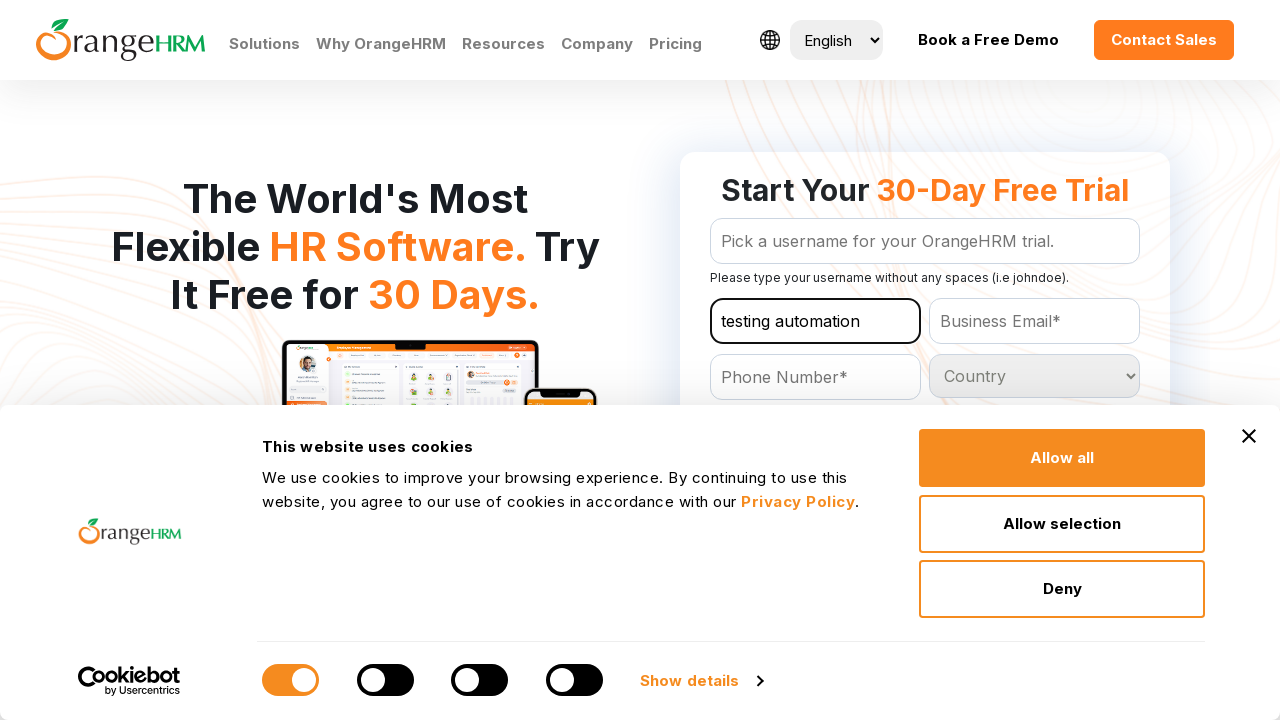